Tests Expedia menu navigation by clicking menu button and room picker

Starting URL: https://www.expedia.com/

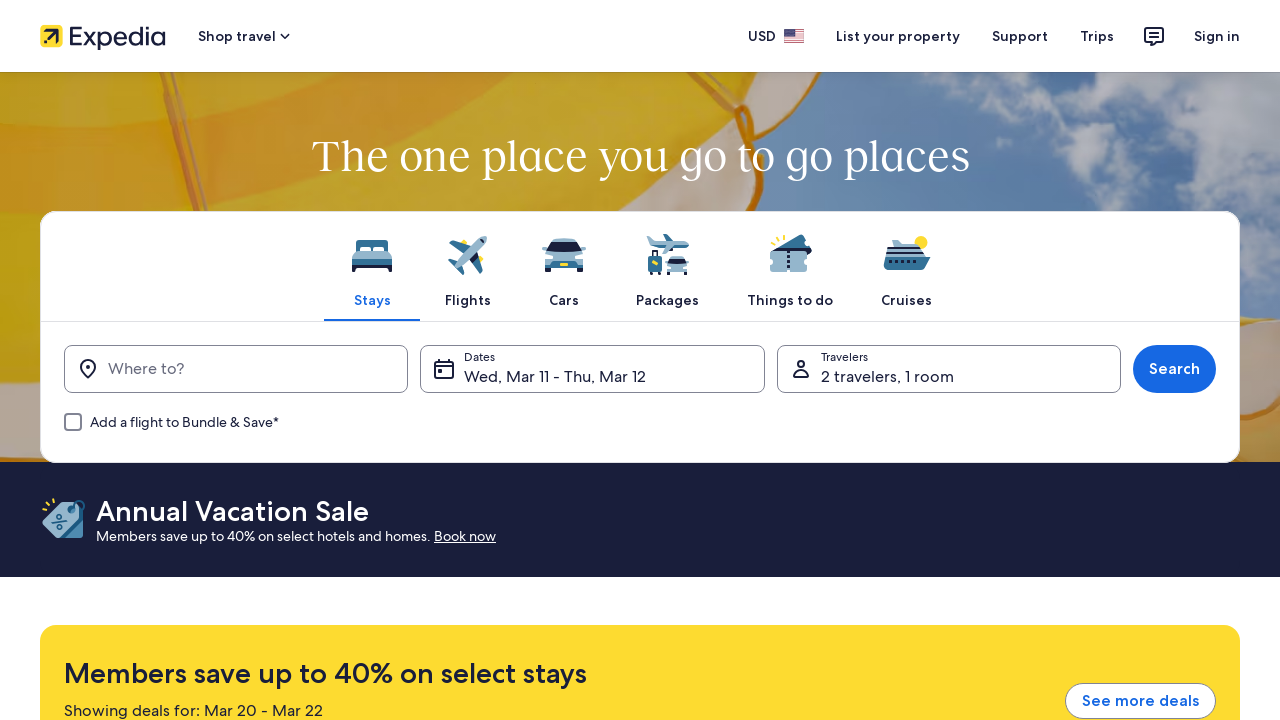

Clicked header menu button at (246, 36) on button[data-testid='header-menu-button']
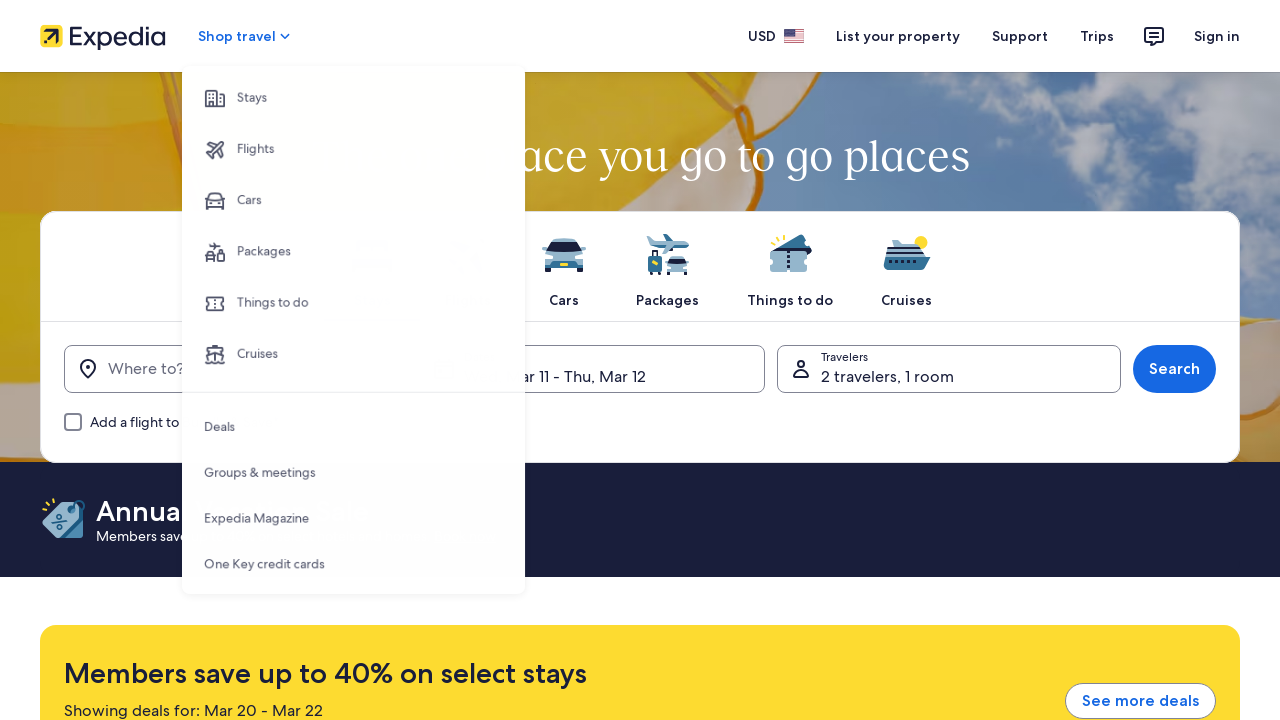

Clicked room picker button at (949, 369) on button[data-stid='open-room-picker']
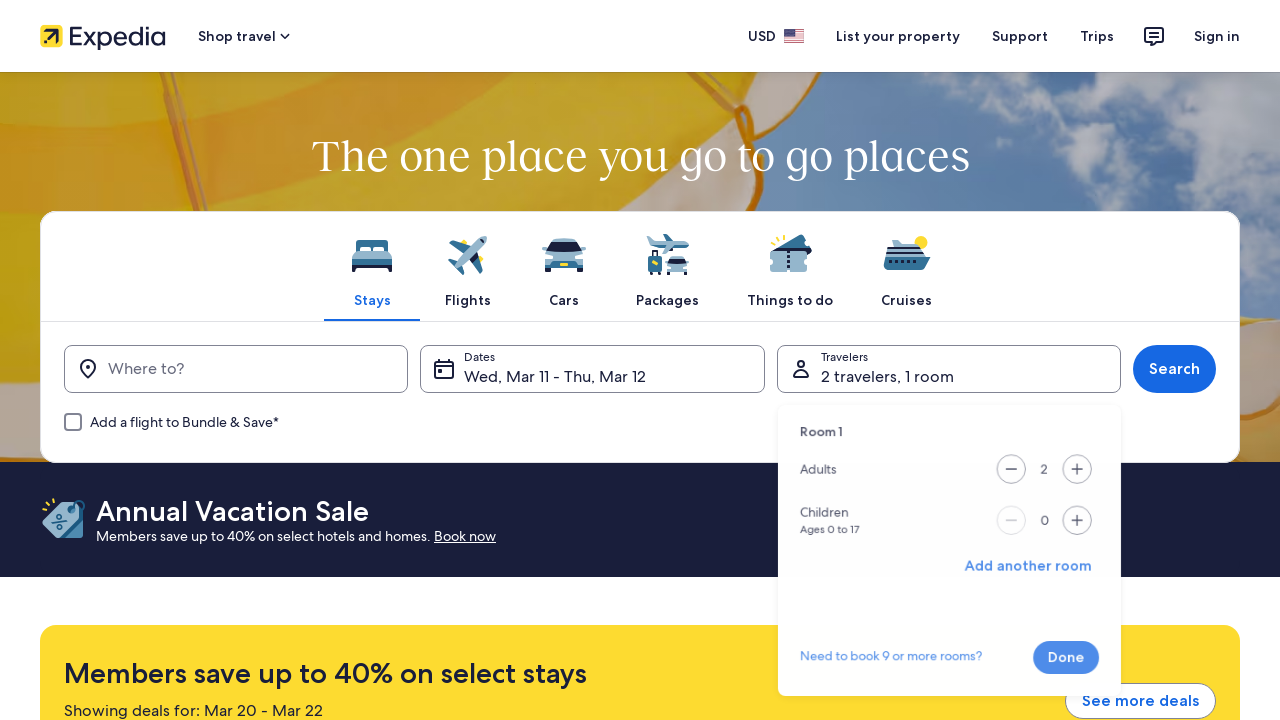

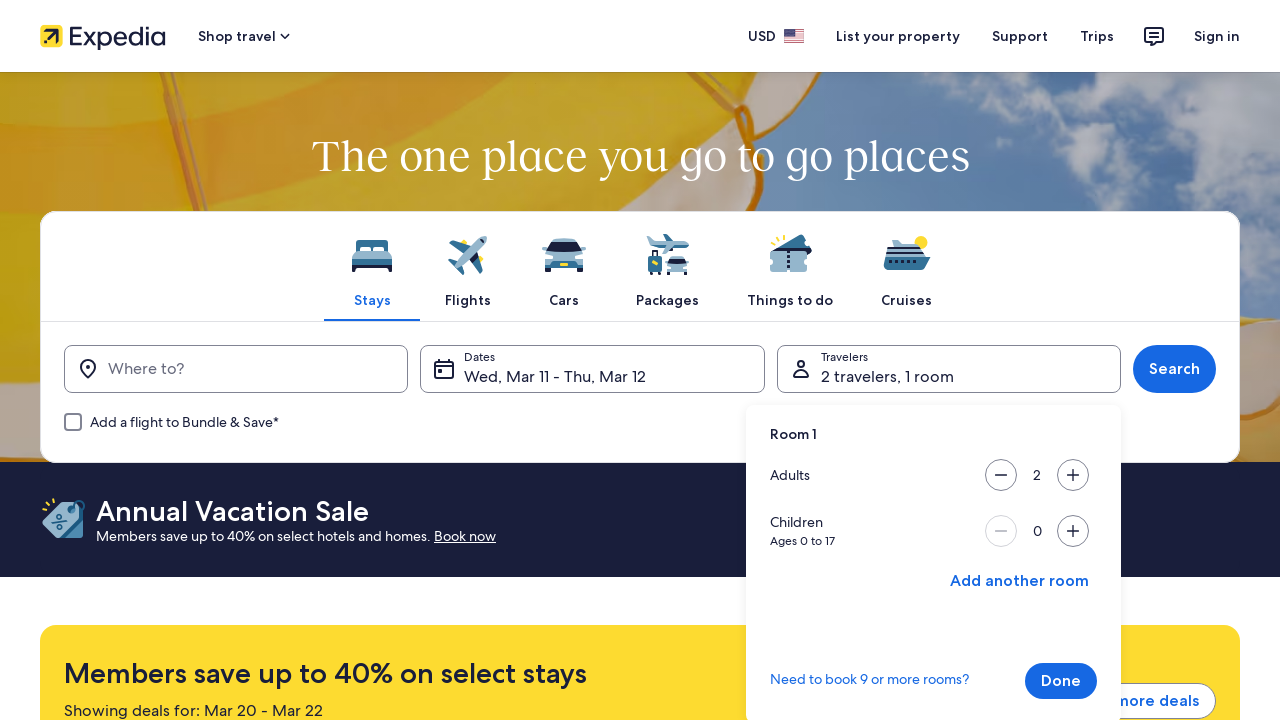